Tests multiple window handling by opening new windows, switching between them, and returning to the main window

Starting URL: https://the-internet.herokuapp.com/

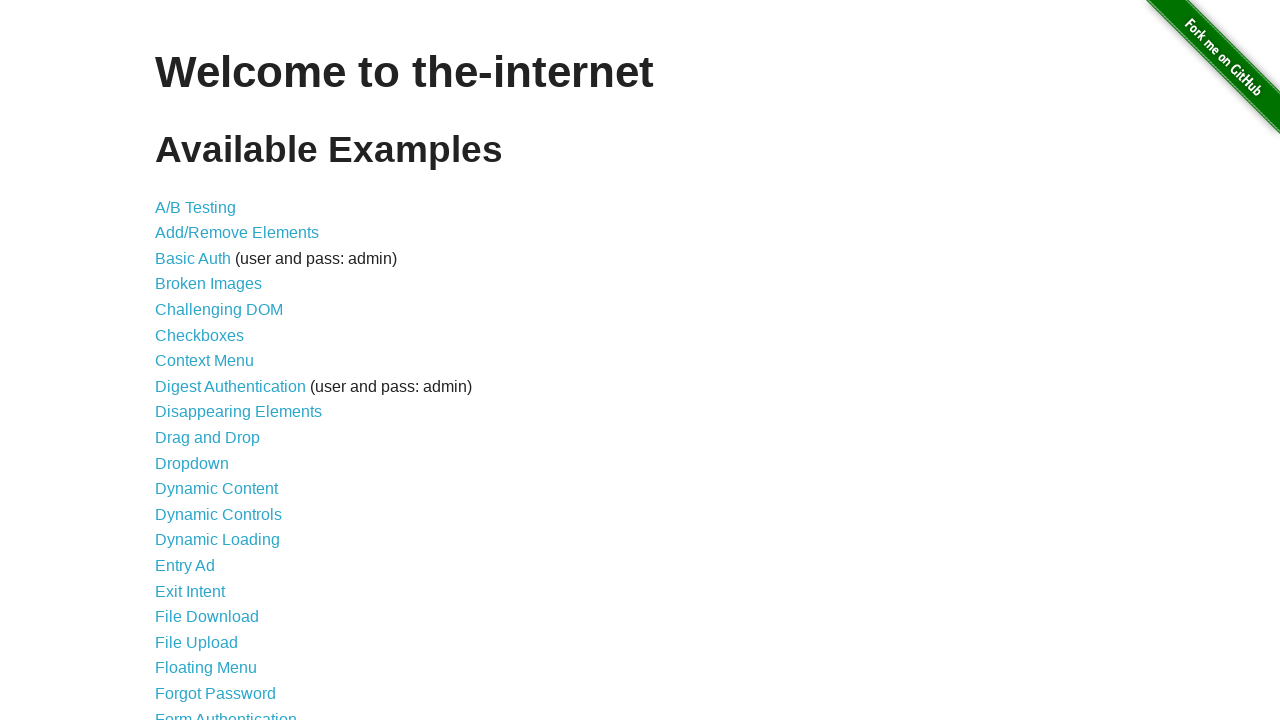

Clicked on 'Multiple Windows' link to navigate to test page at (218, 369) on xpath=//a[contains(text(),"Multiple Windows")]
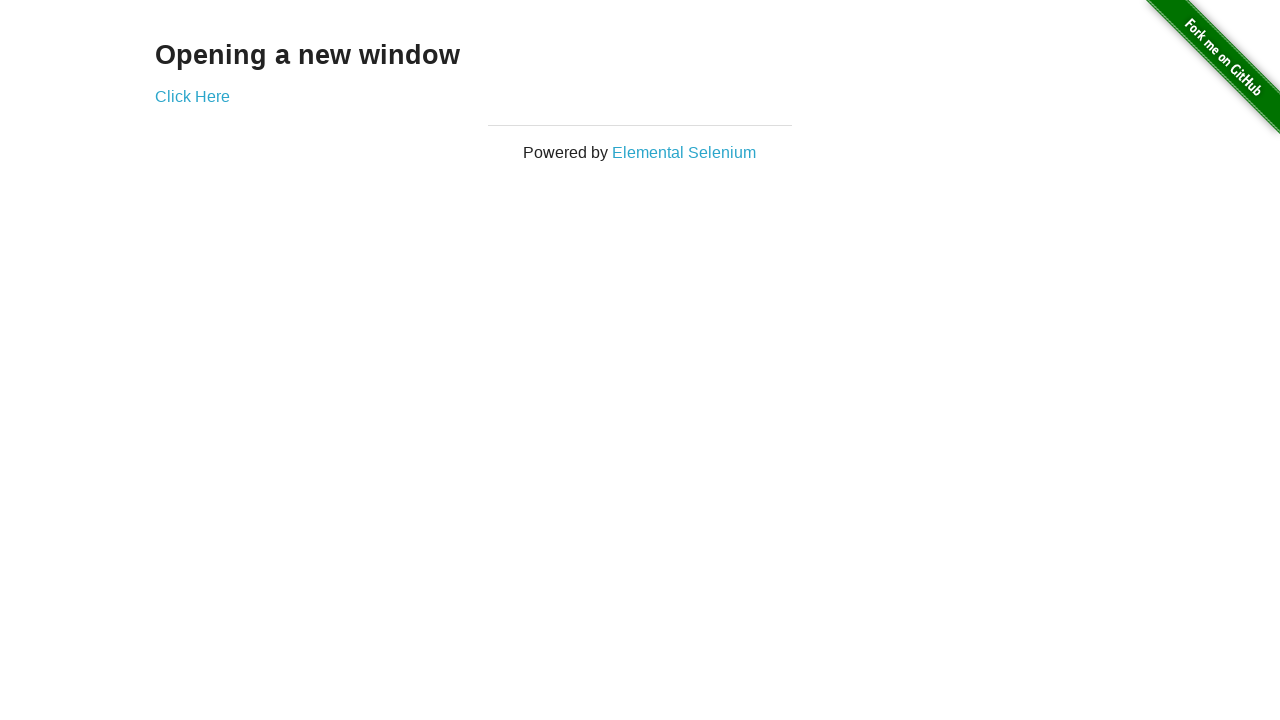

Clicked 'Click Here' link and new popup window opened at (192, 96) on xpath=//a[contains(text(),"Click Here")]
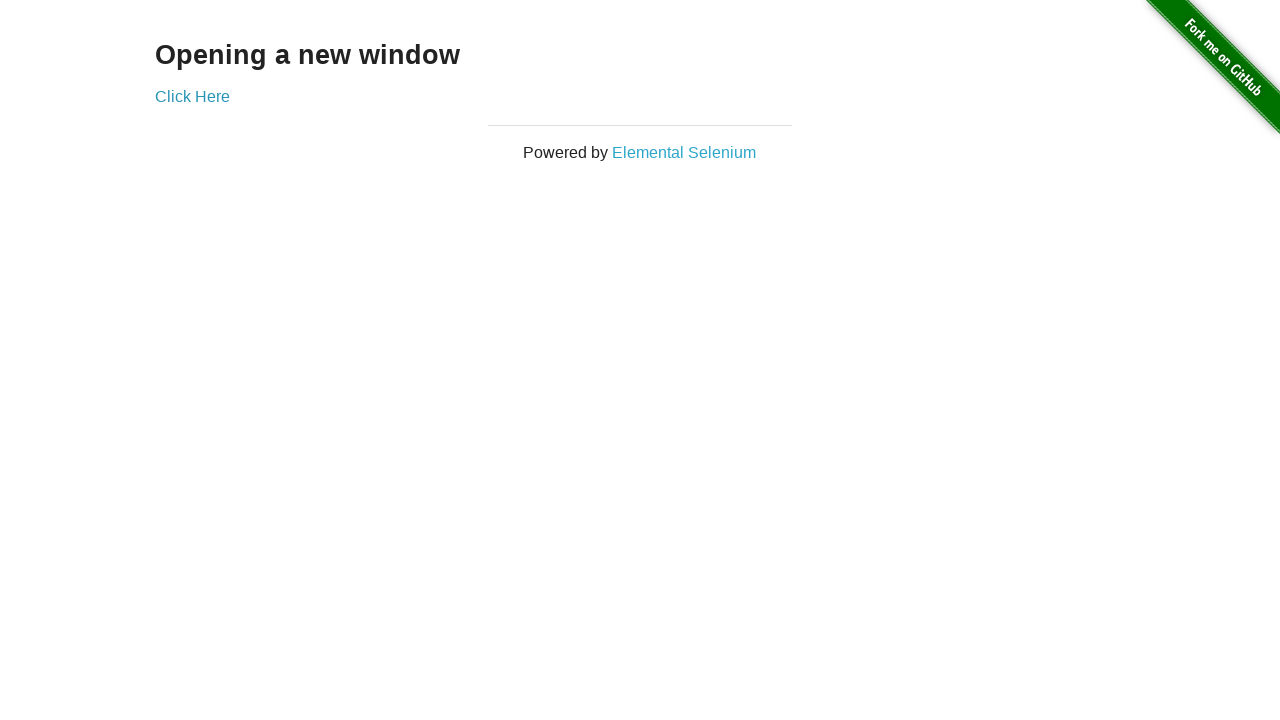

Clicked Elemental Selenium link and second popup window opened at (684, 152) on xpath=//a[@href="http://elementalselenium.com/"]
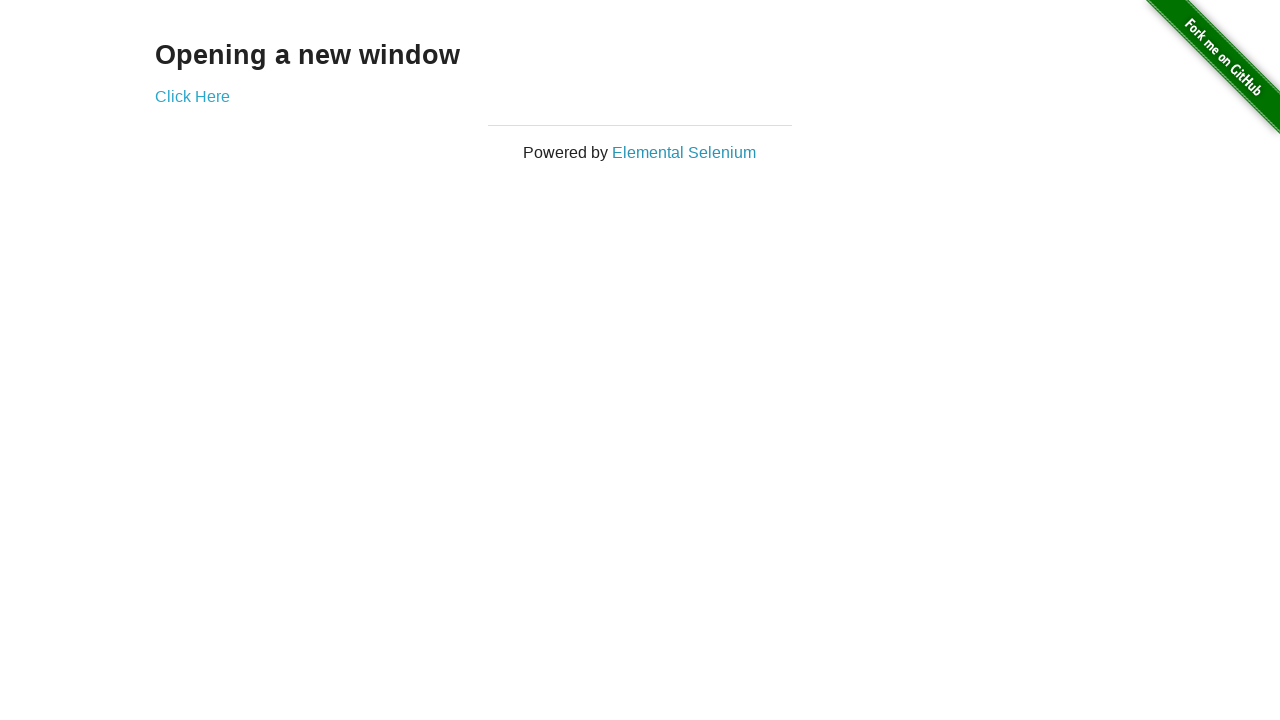

Switched focus to Elemental Selenium popup window
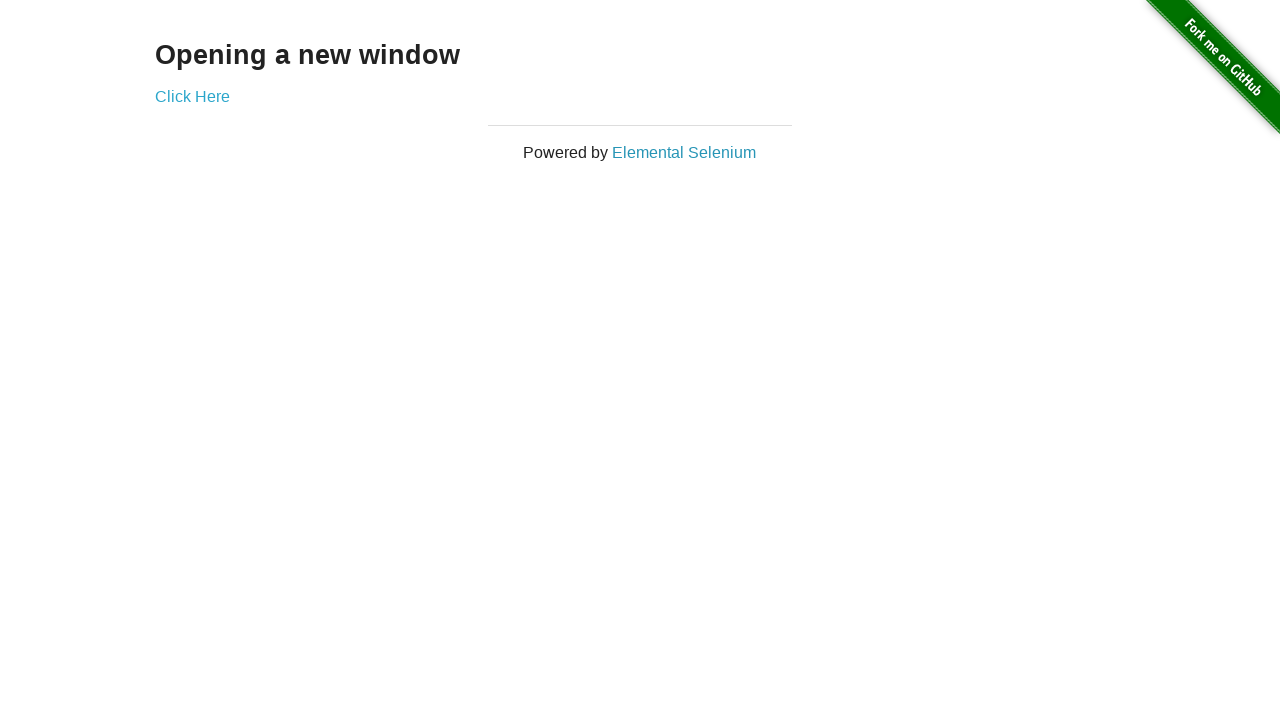

Waited for h1 element to load in Elemental Selenium window
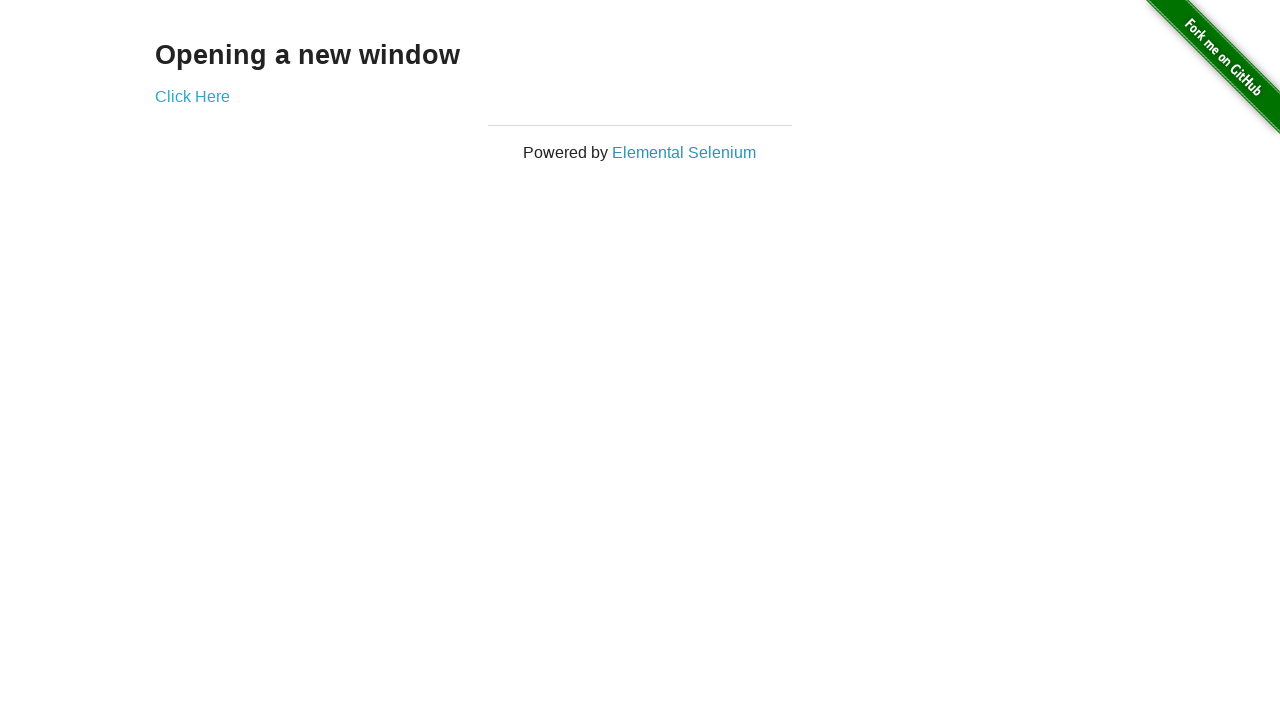

Switched focus back to main window
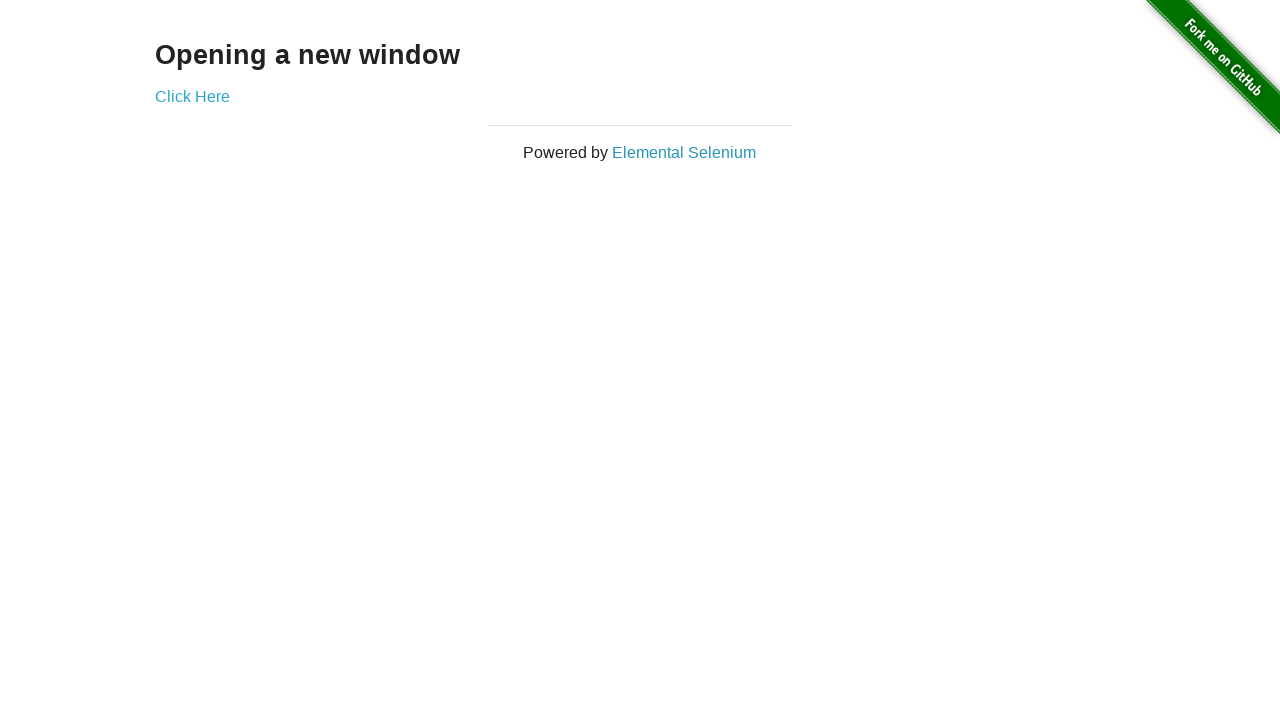

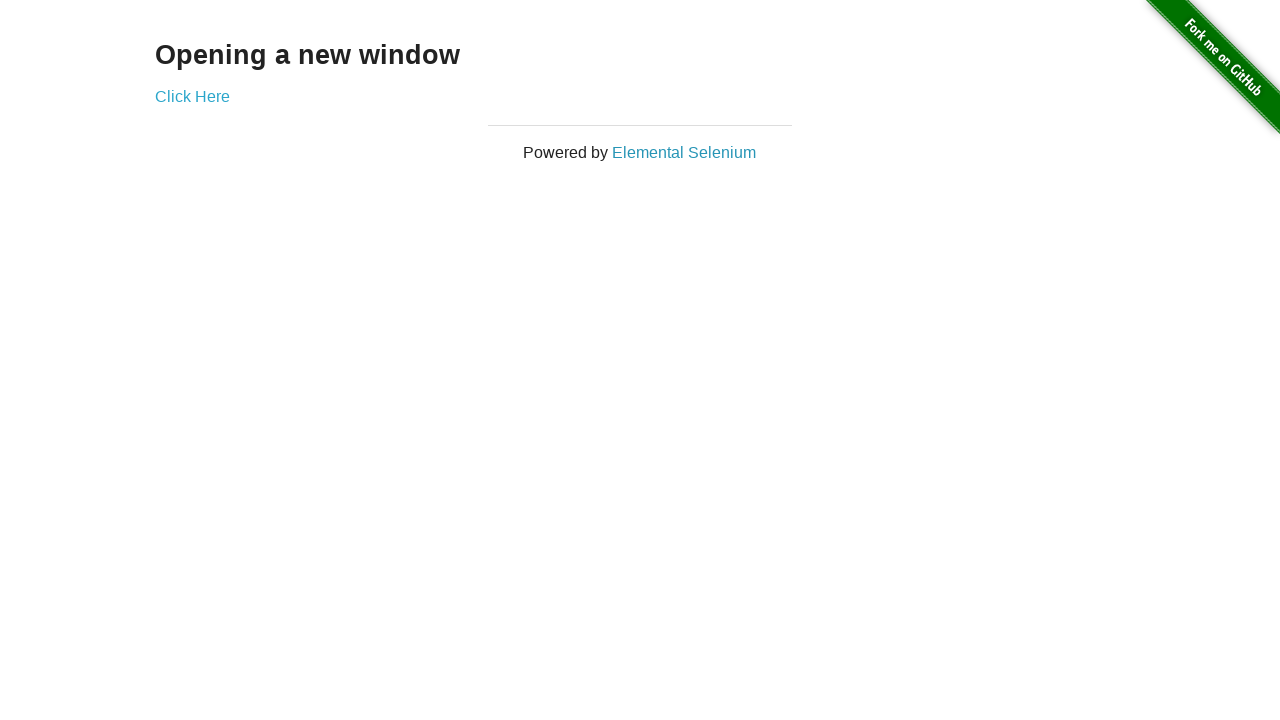